Navigates to OrangeHRM trial page and verifies elements can be located using findElements method

Starting URL: https://www.orangehrm.com/orangehrm-30-day-trial/

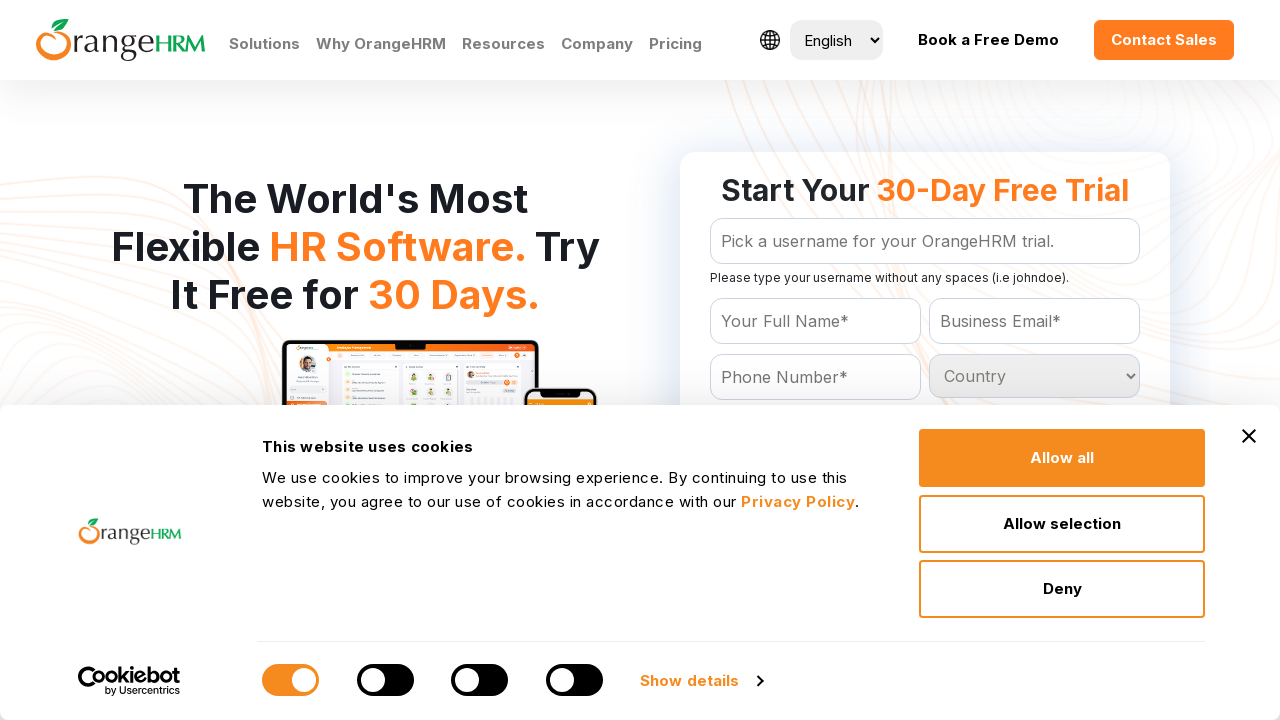

Navigated to OrangeHRM 30-day trial page
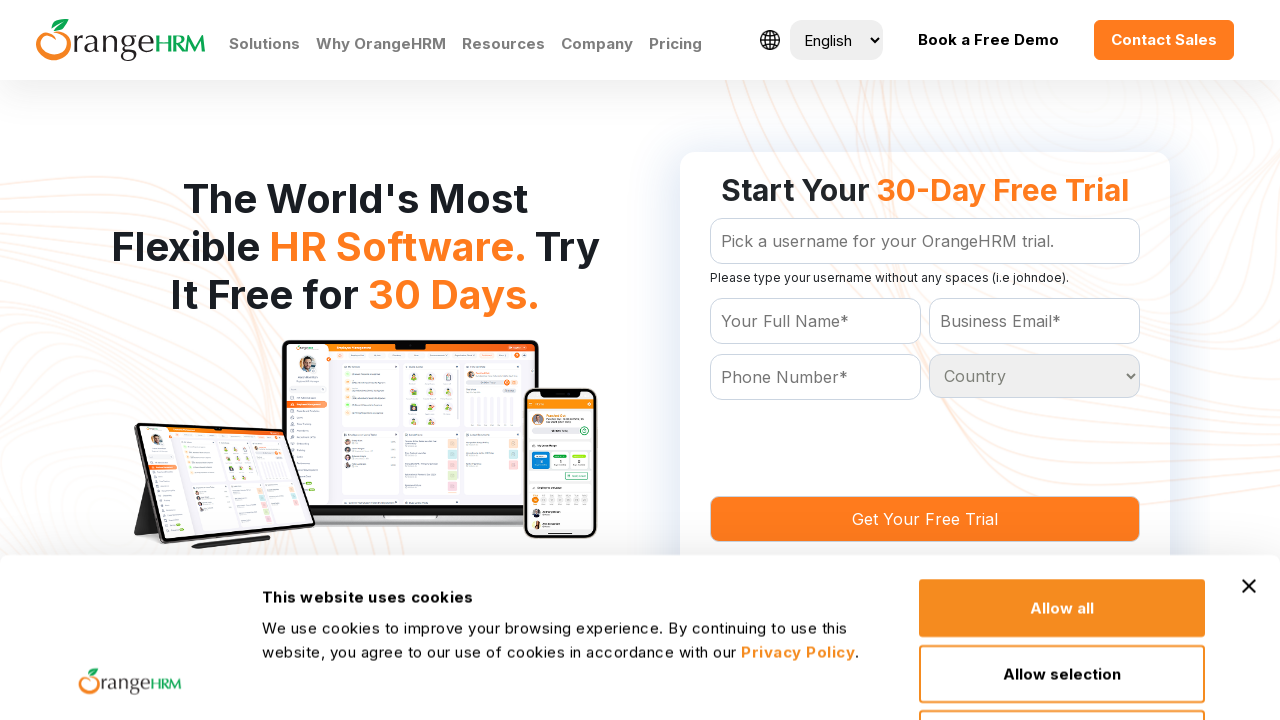

Located all elements with class 'text11' using findElements method
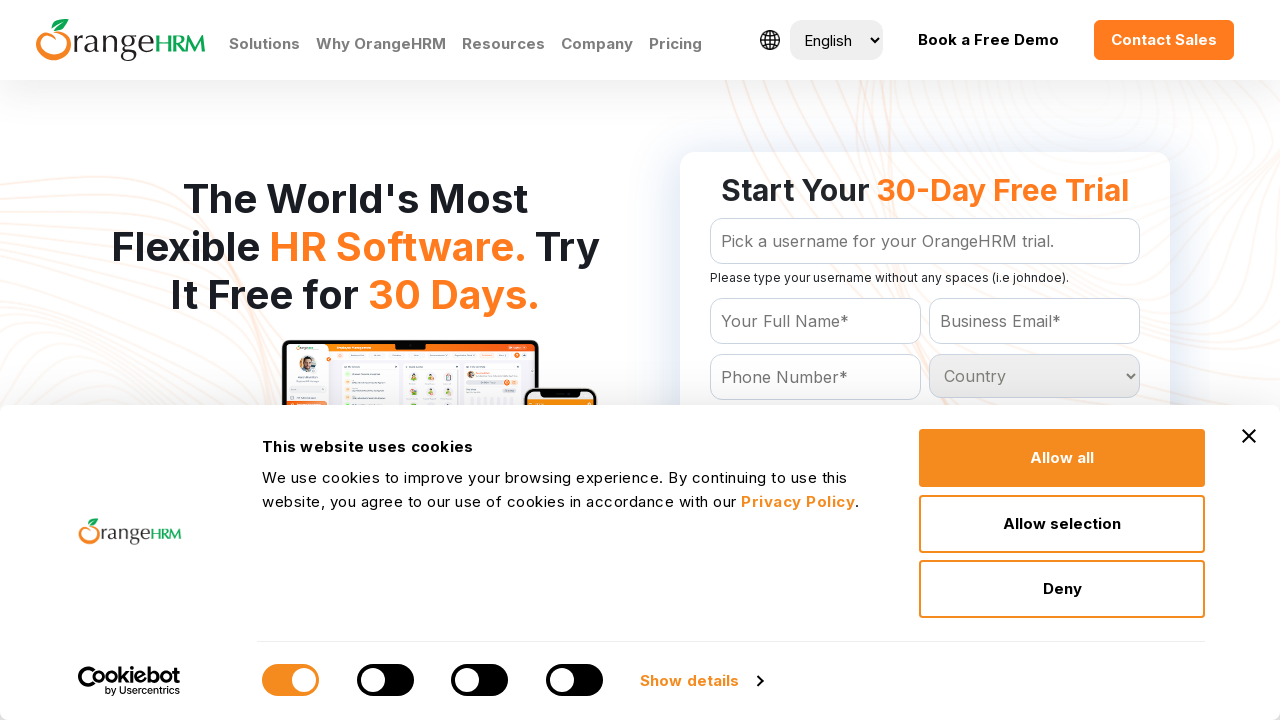

Verified that 0 elements were found with class 'text11'
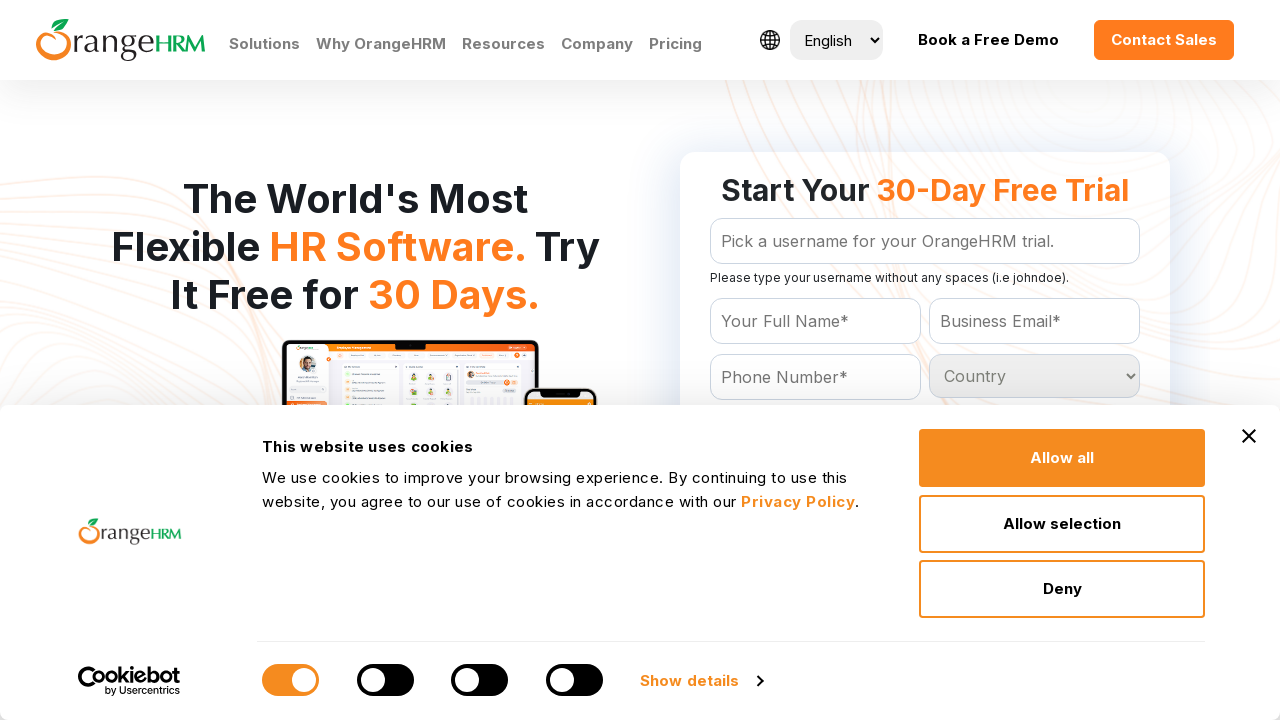

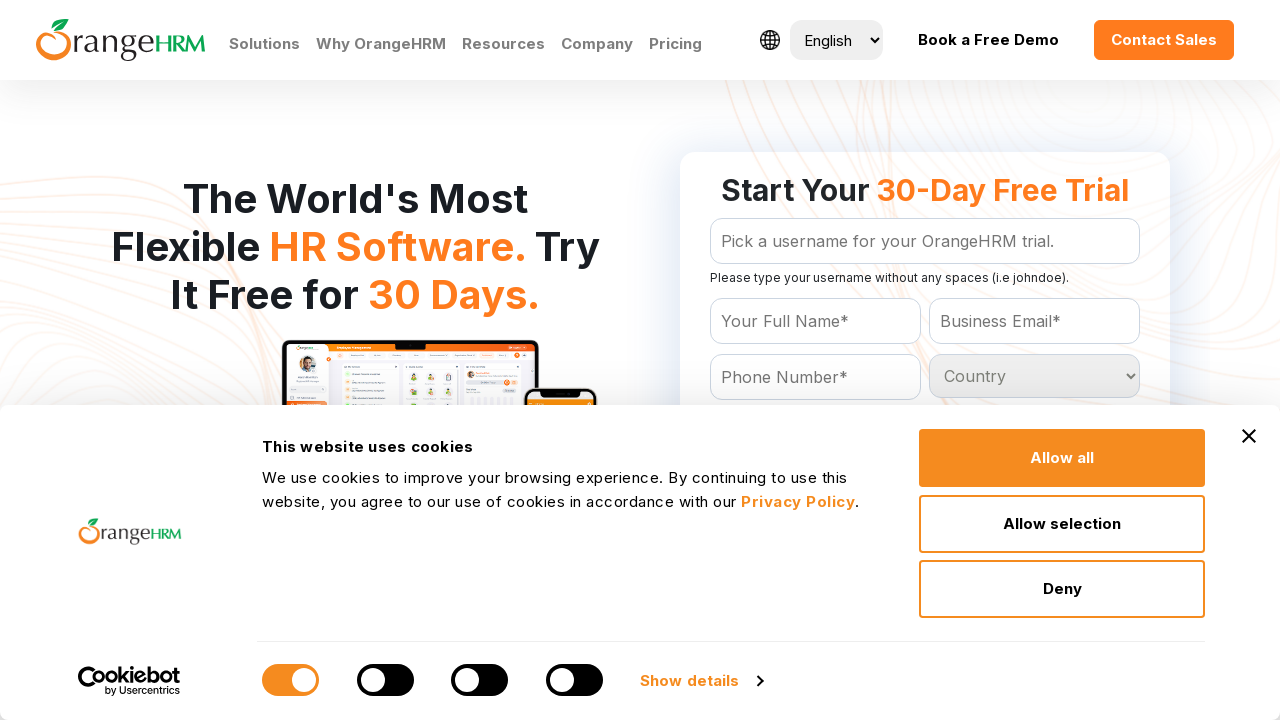